Tests accepting a JavaScript alert by clicking OK and verifying the result message

Starting URL: https://the-internet.herokuapp.com/javascript_alerts

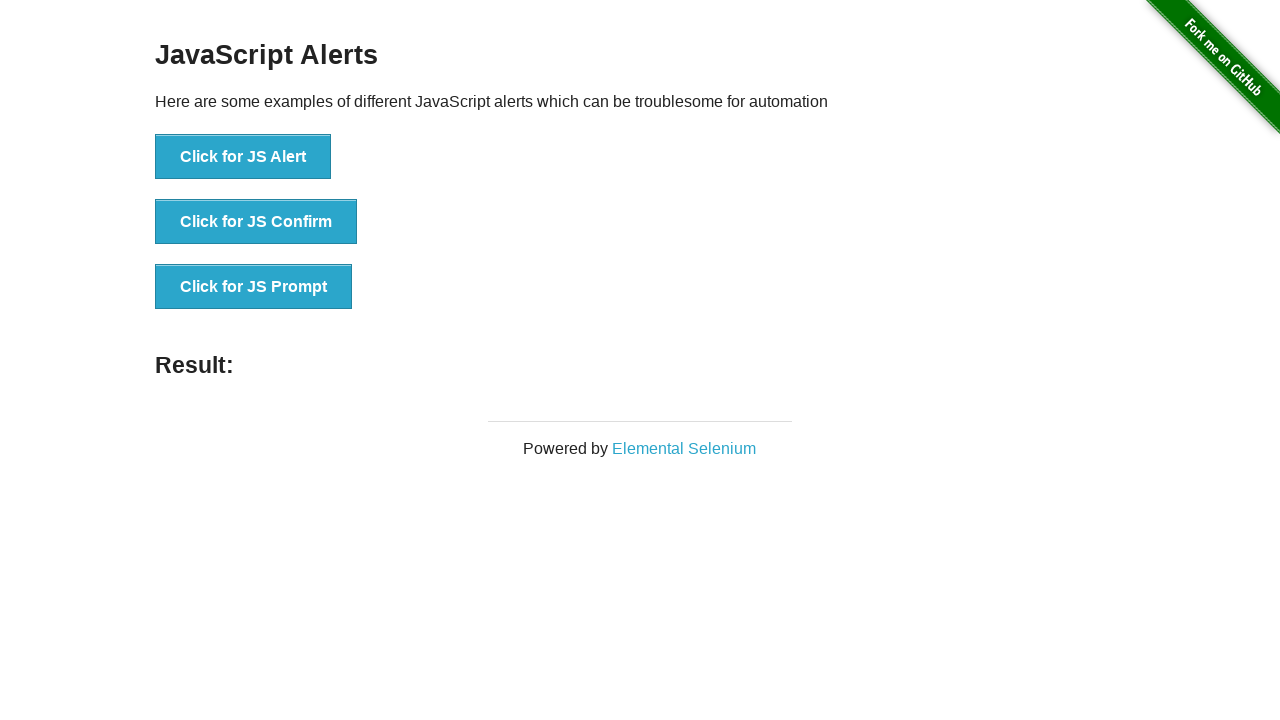

Clicked the first alert button at (243, 157) on button[onclick='jsAlert()']
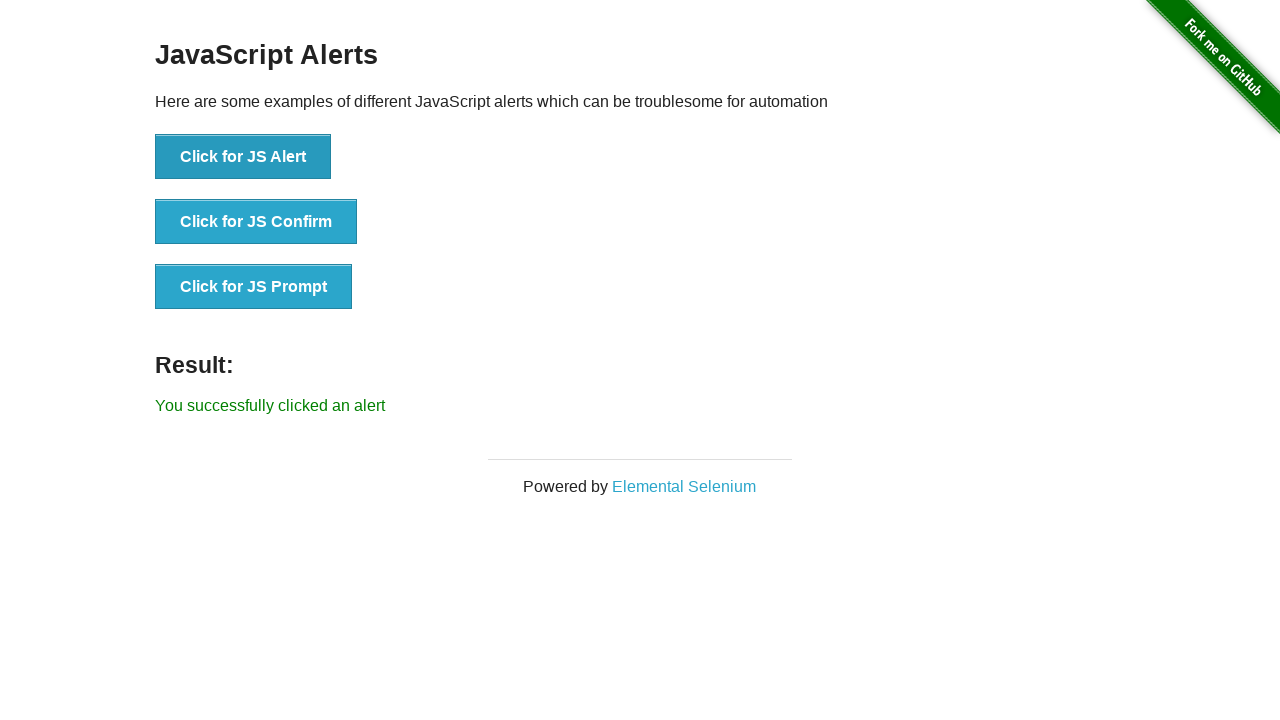

Set up dialog handler to accept alerts
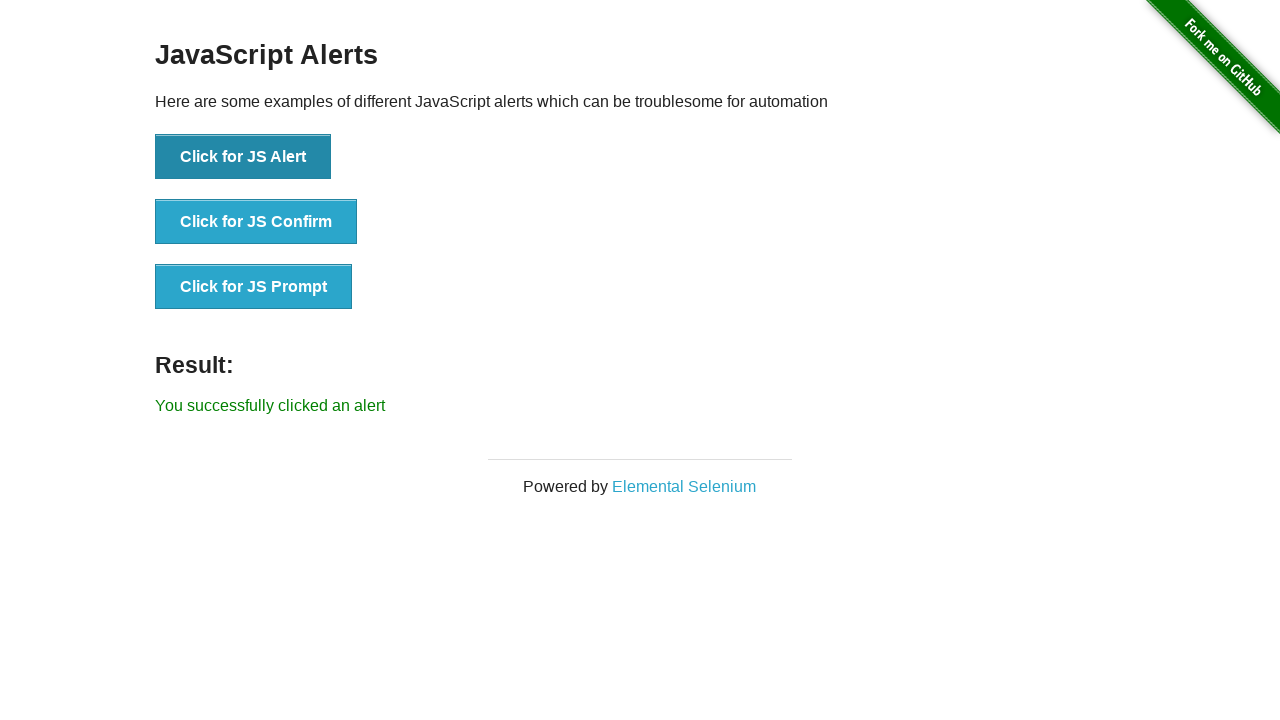

Clicked the alert button to trigger JavaScript alert at (243, 157) on button[onclick='jsAlert()']
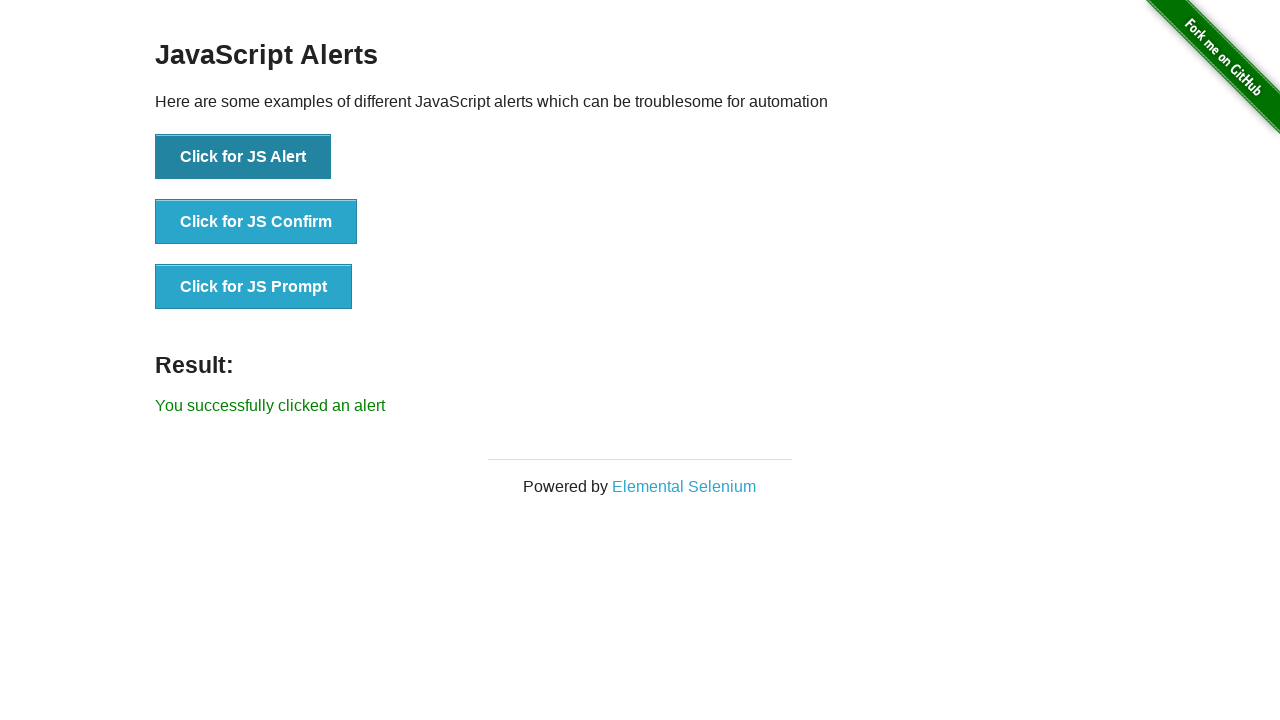

Result message appeared after accepting the alert
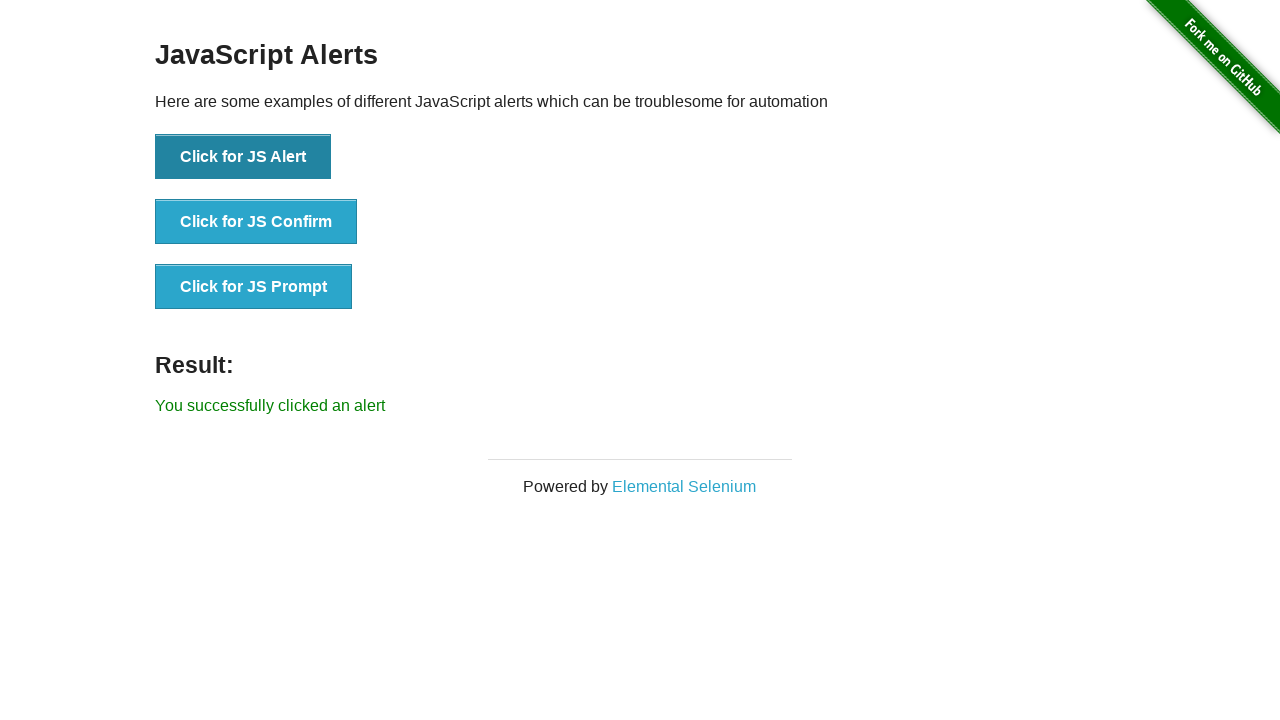

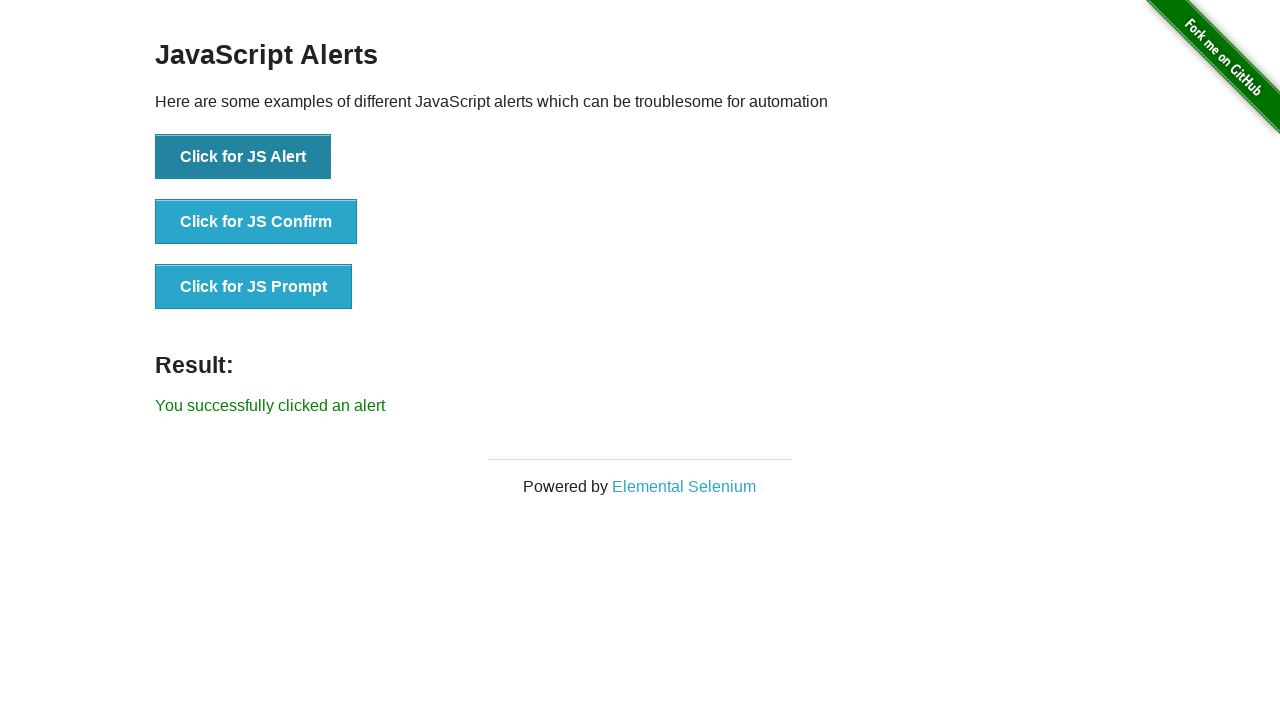